Tests Hacker News search with a gibberish query that should return no results

Starting URL: https://news.ycombinator.com

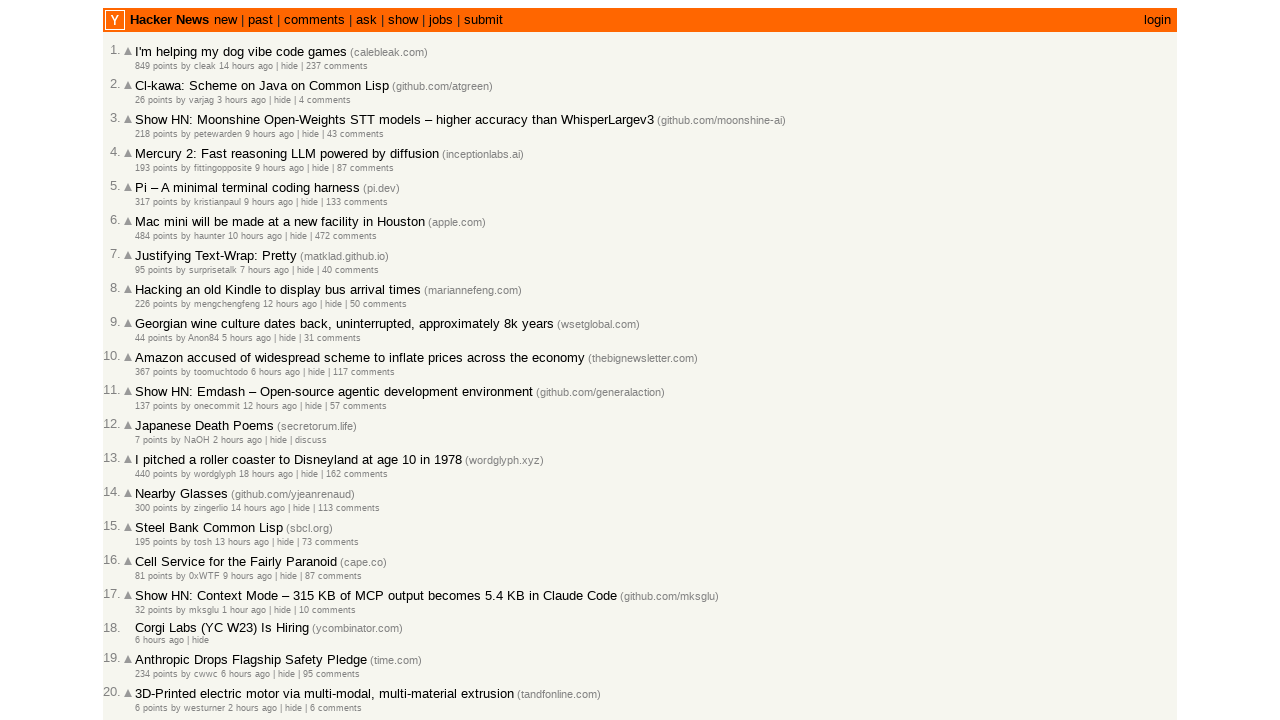

Filled search box with gibberish query '?*^^%' on input[name='q']
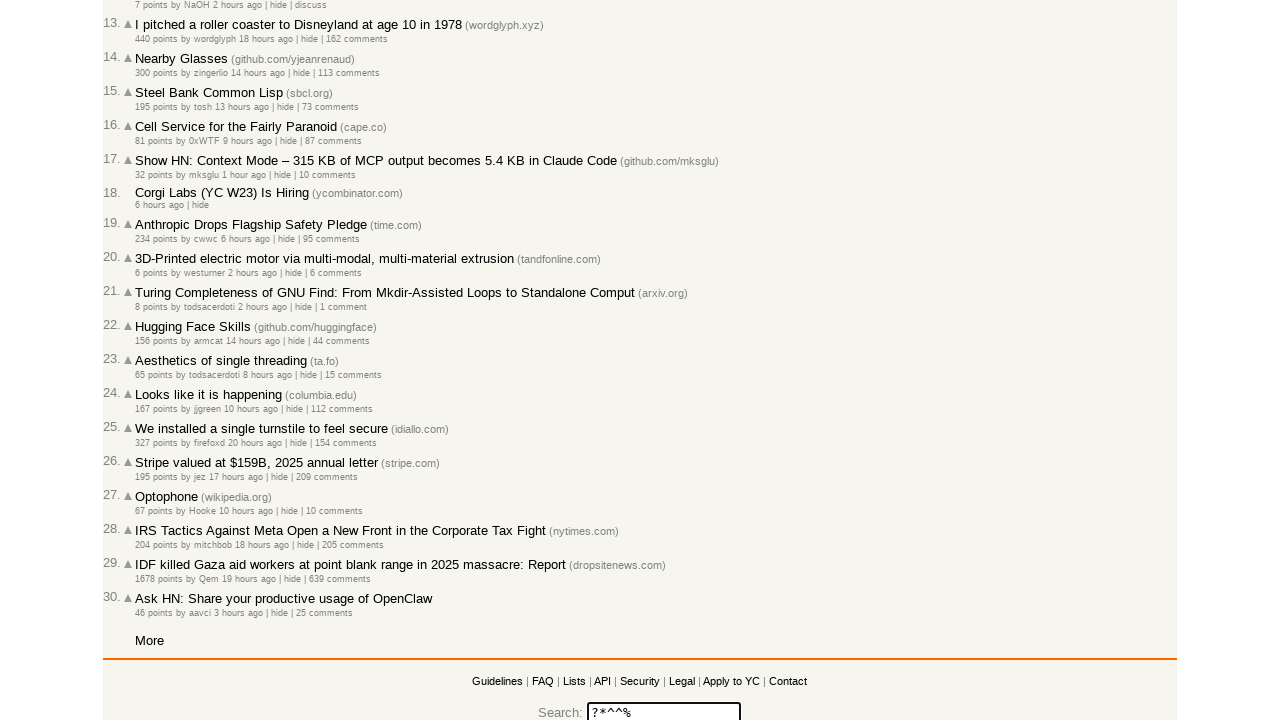

Pressed Enter to submit search query on input[name='q']
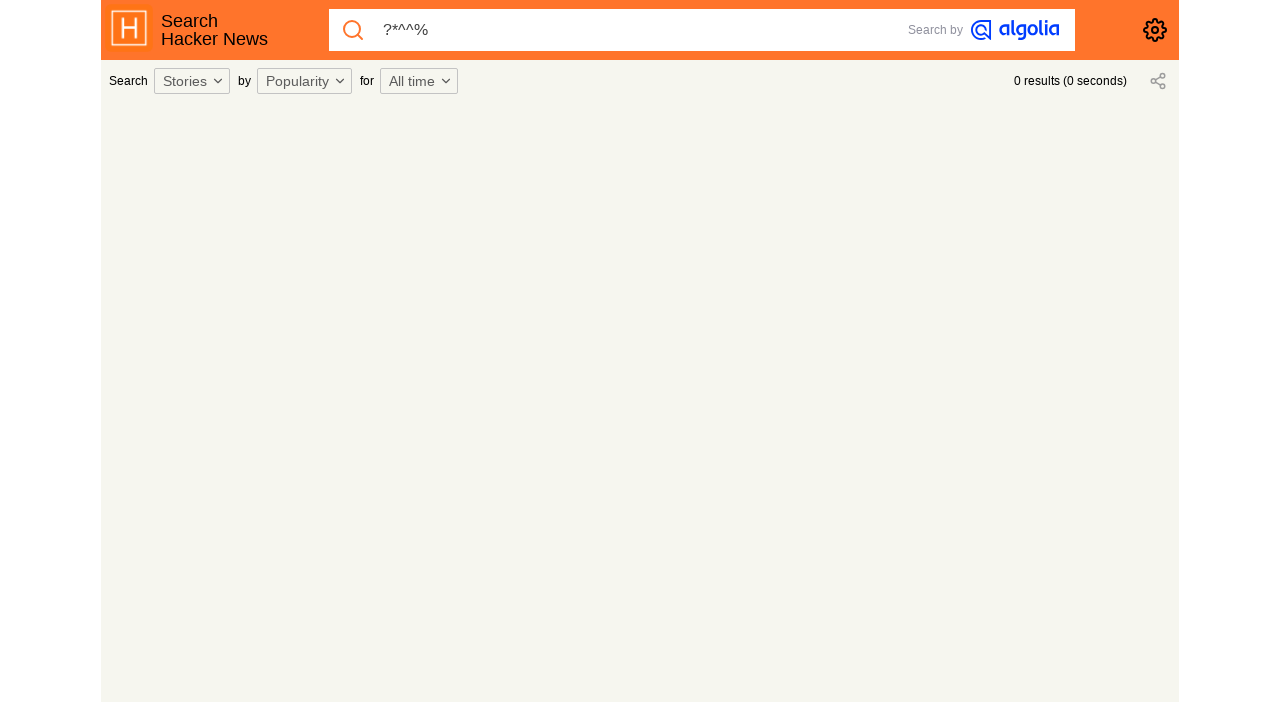

Search results page loaded (networkidle)
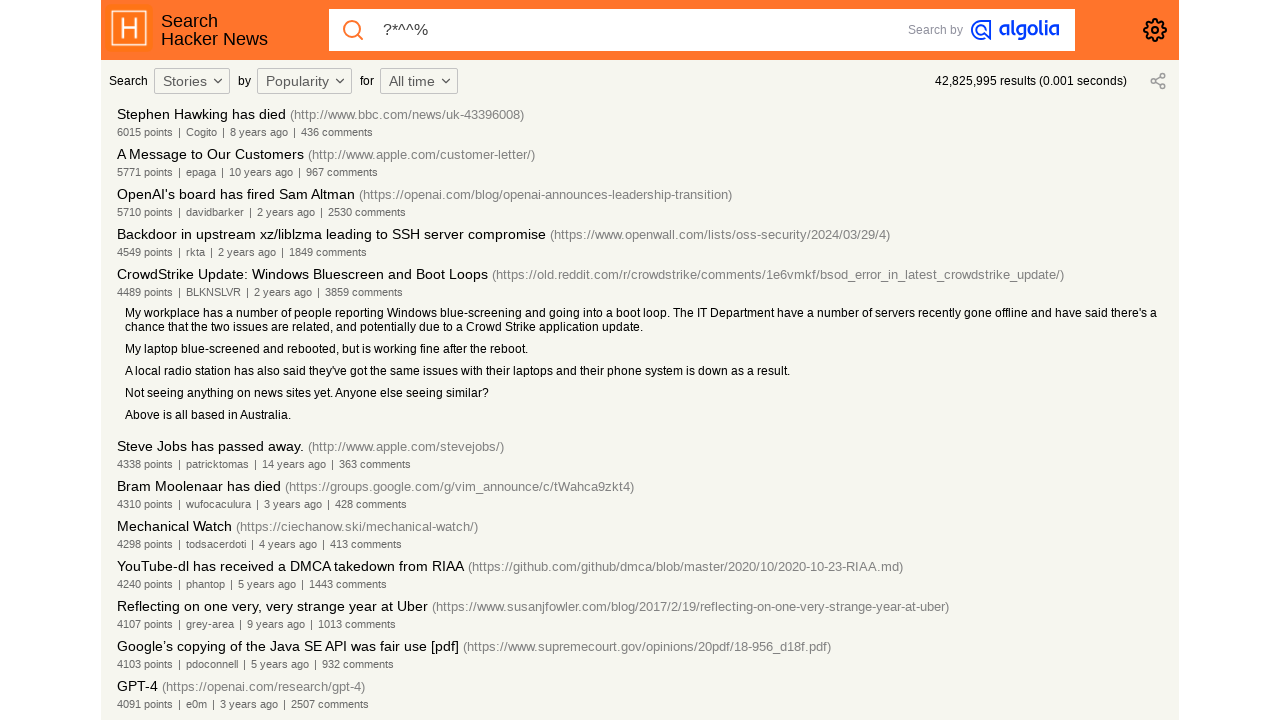

Verified no search results were found (no <em> tags in content)
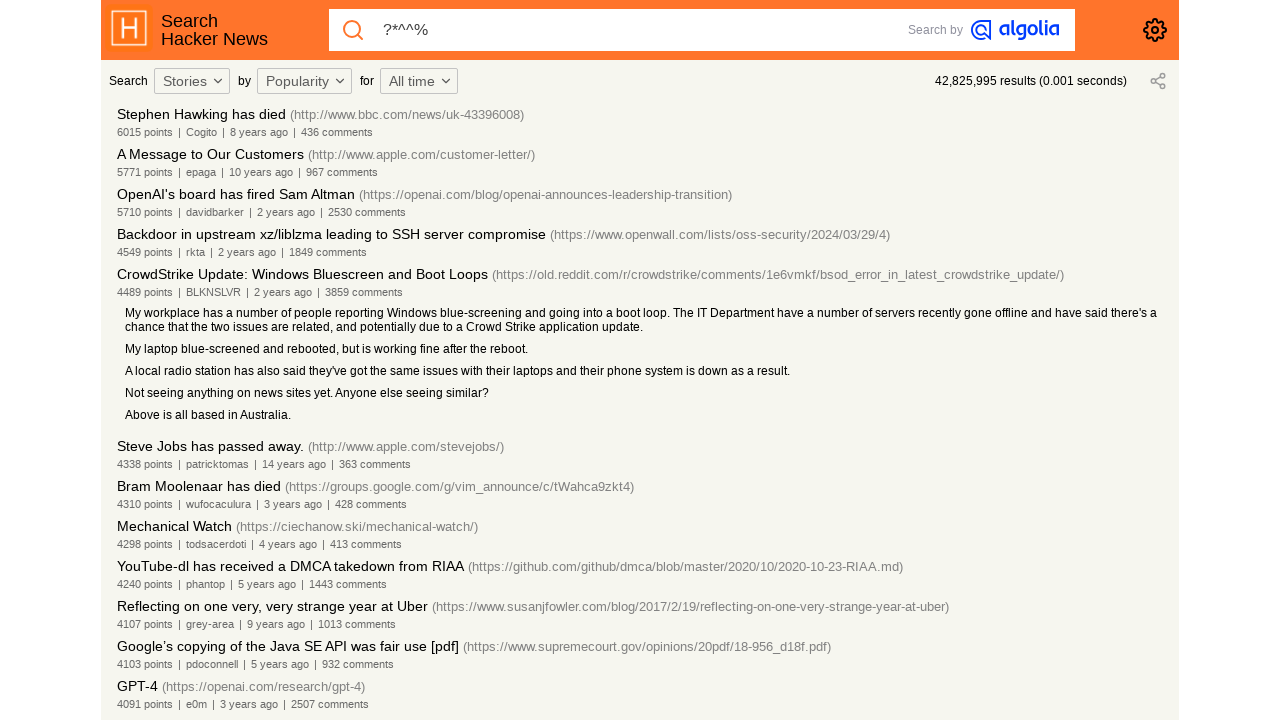

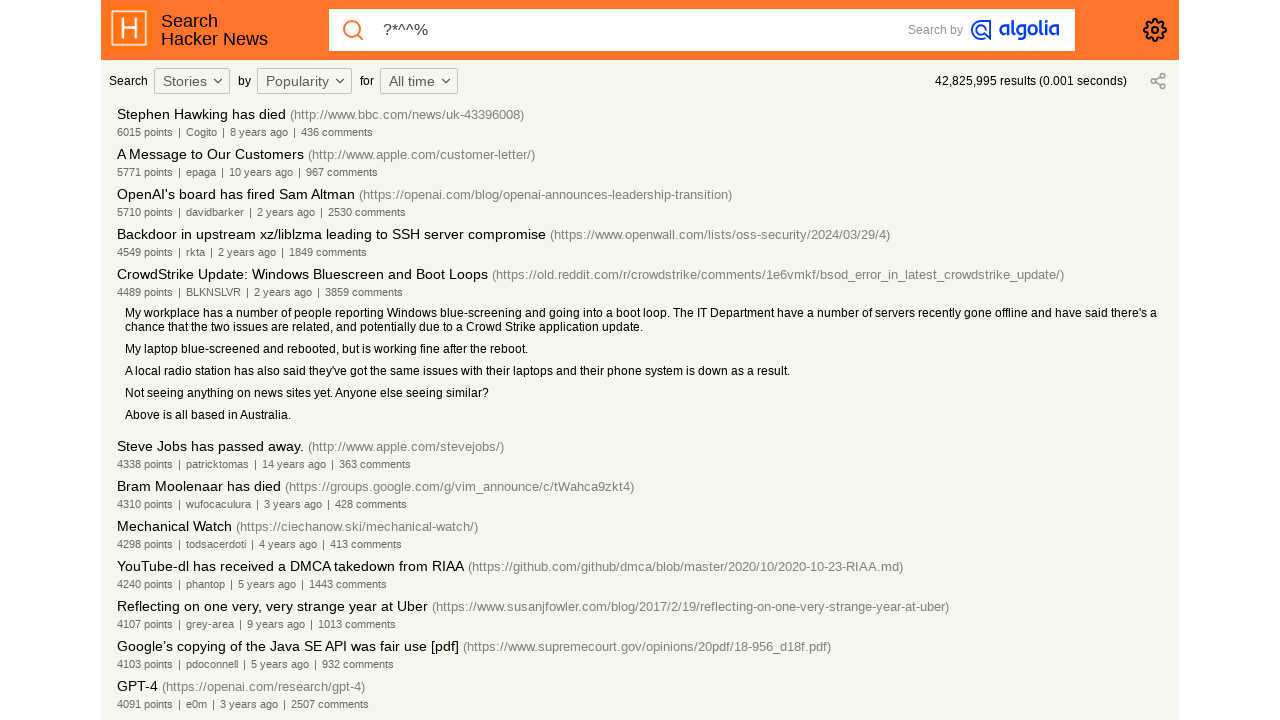